Unchecks both checkboxes and verifies both are unchecked

Starting URL: https://the-internet.herokuapp.com/checkboxes

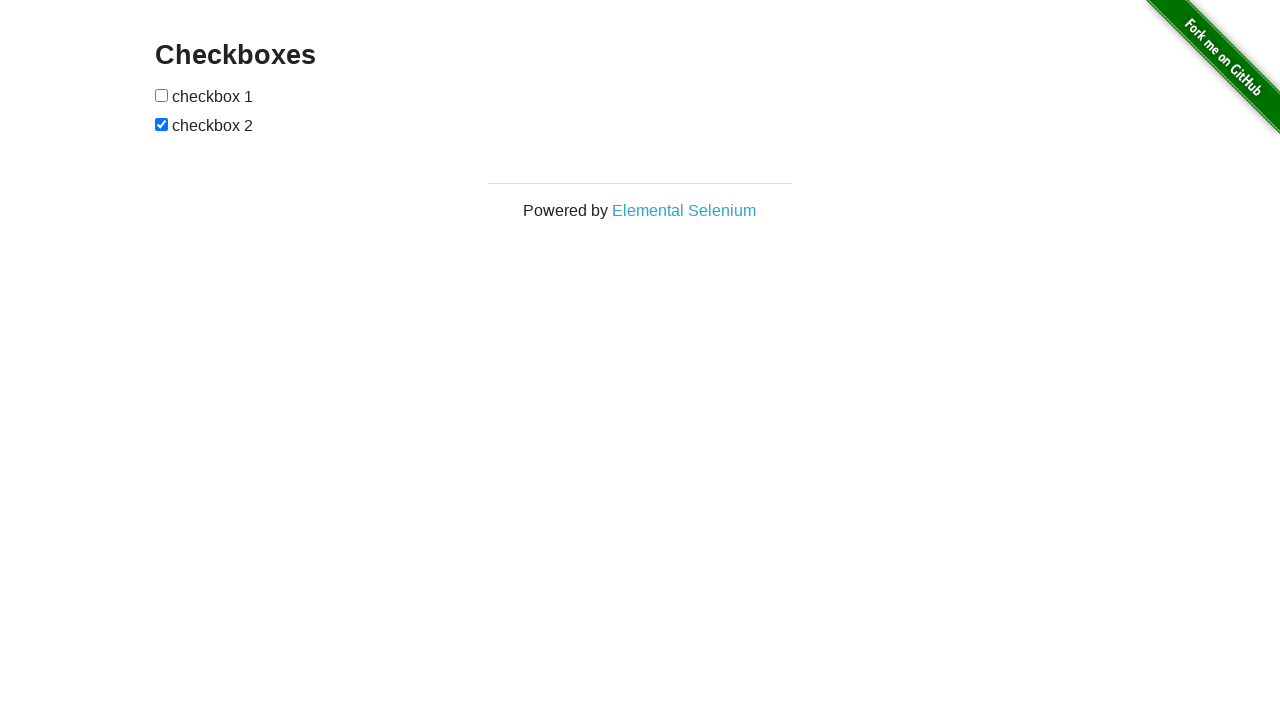

Waited for checkboxes to be visible
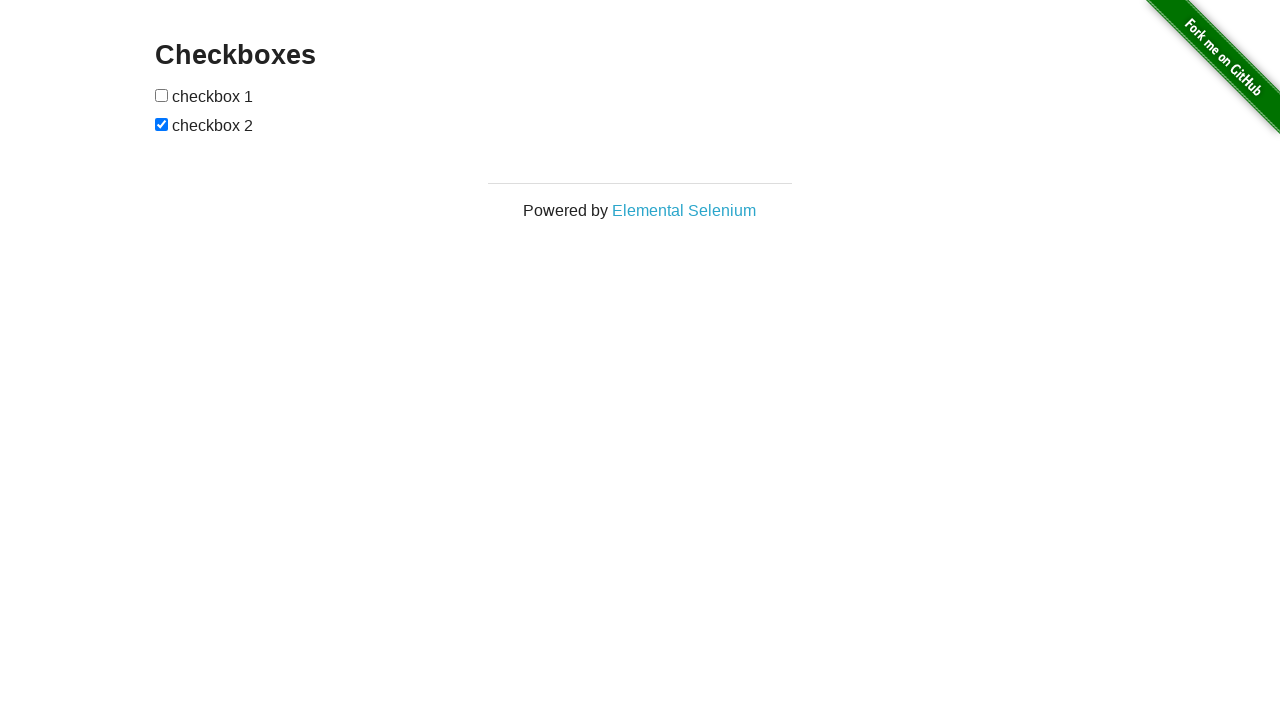

Located first checkbox
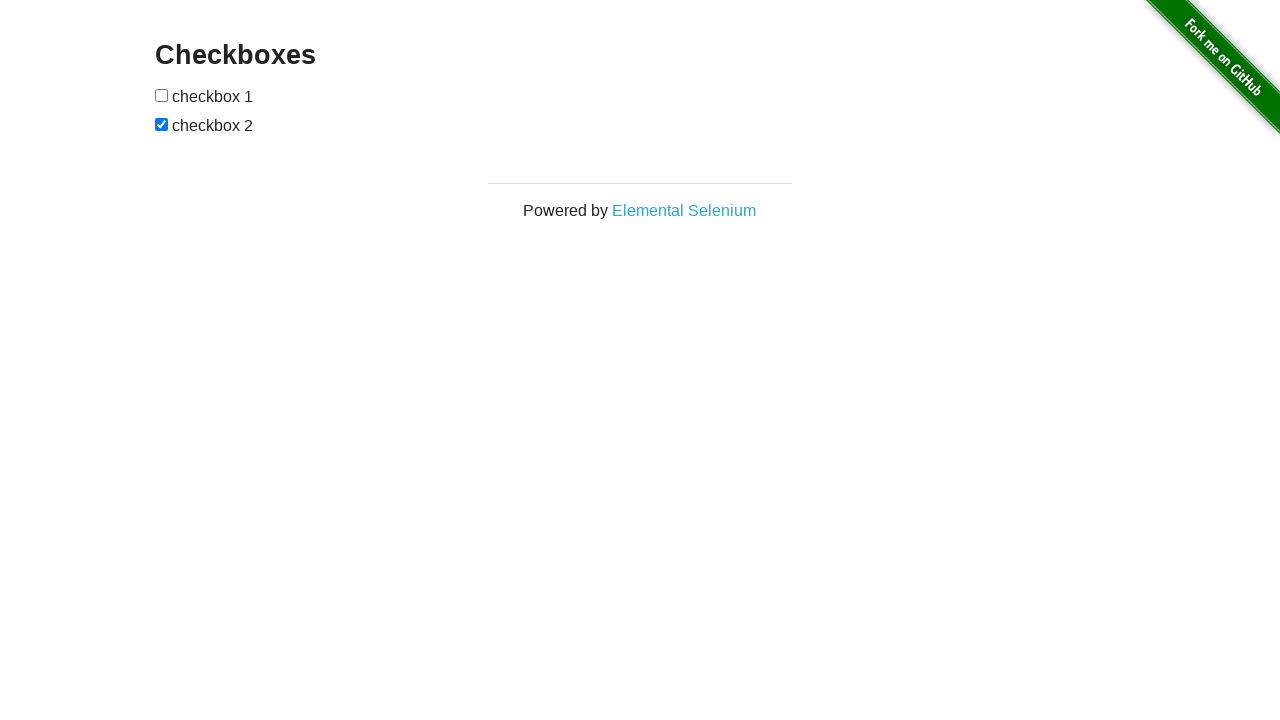

Located second checkbox
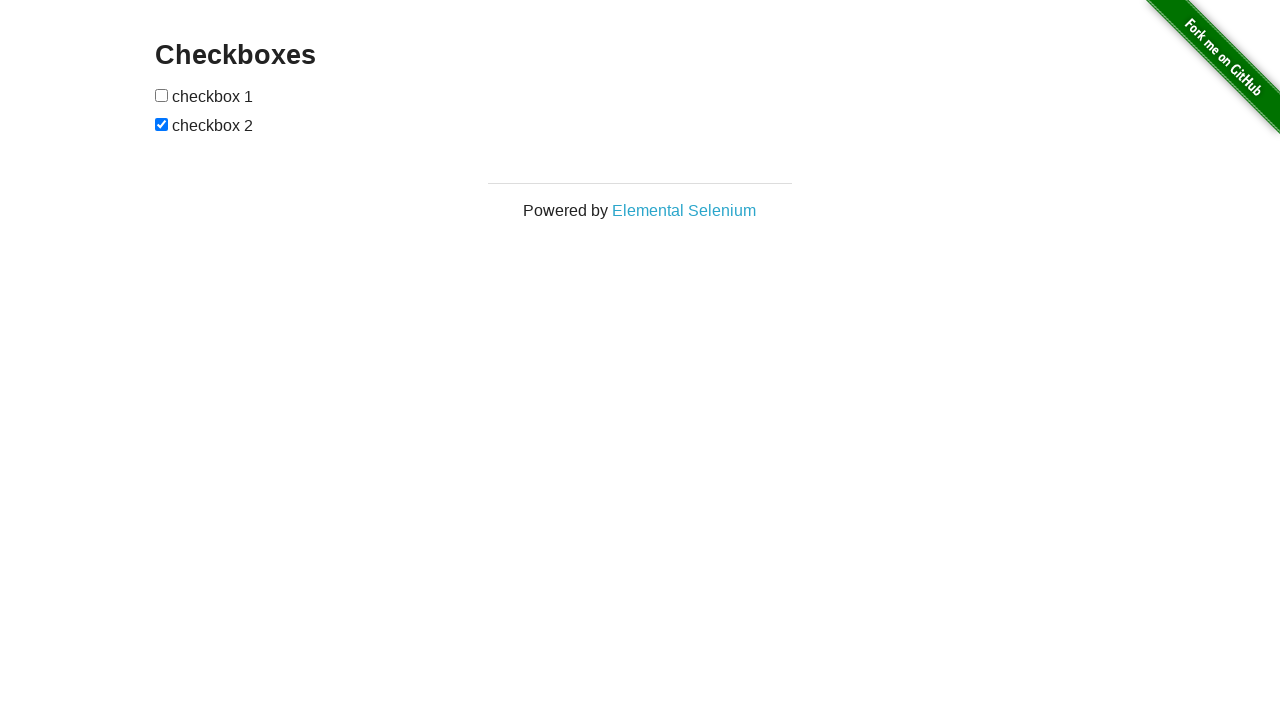

Unchecked first checkbox on input[type='checkbox'] >> nth=0
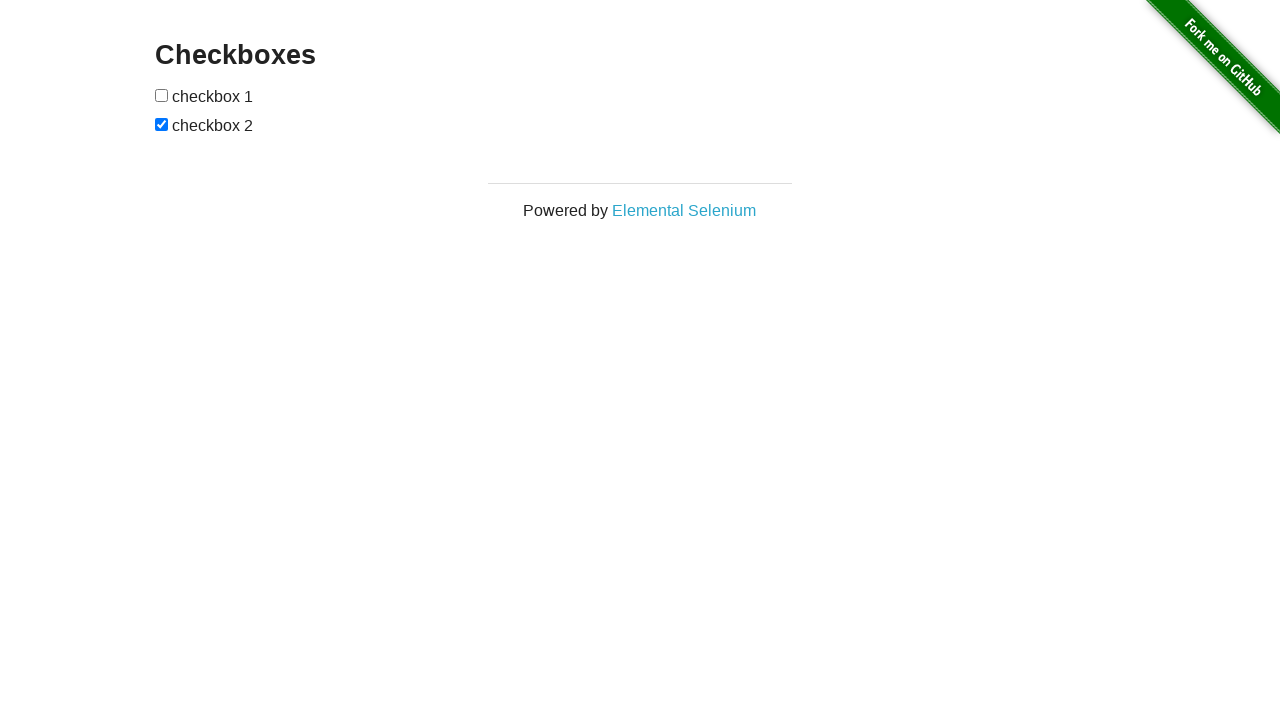

Unchecked second checkbox at (162, 124) on input[type='checkbox'] >> nth=1
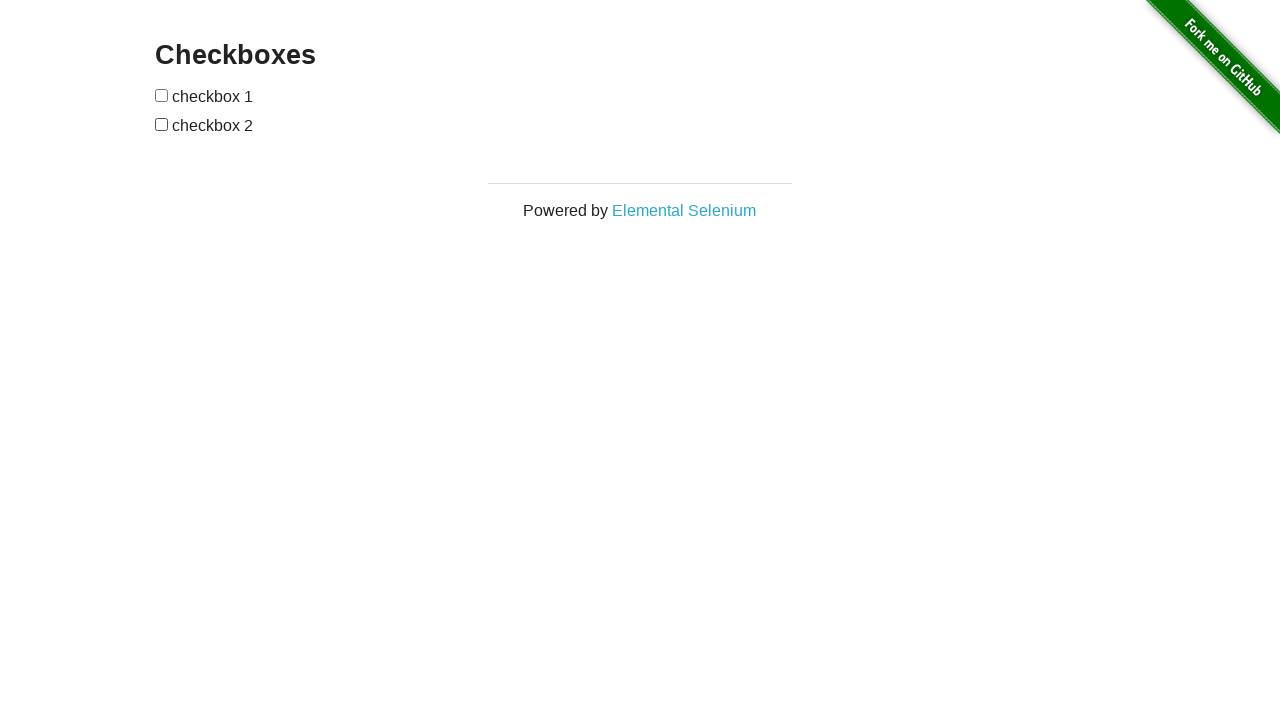

Verified first checkbox is unchecked
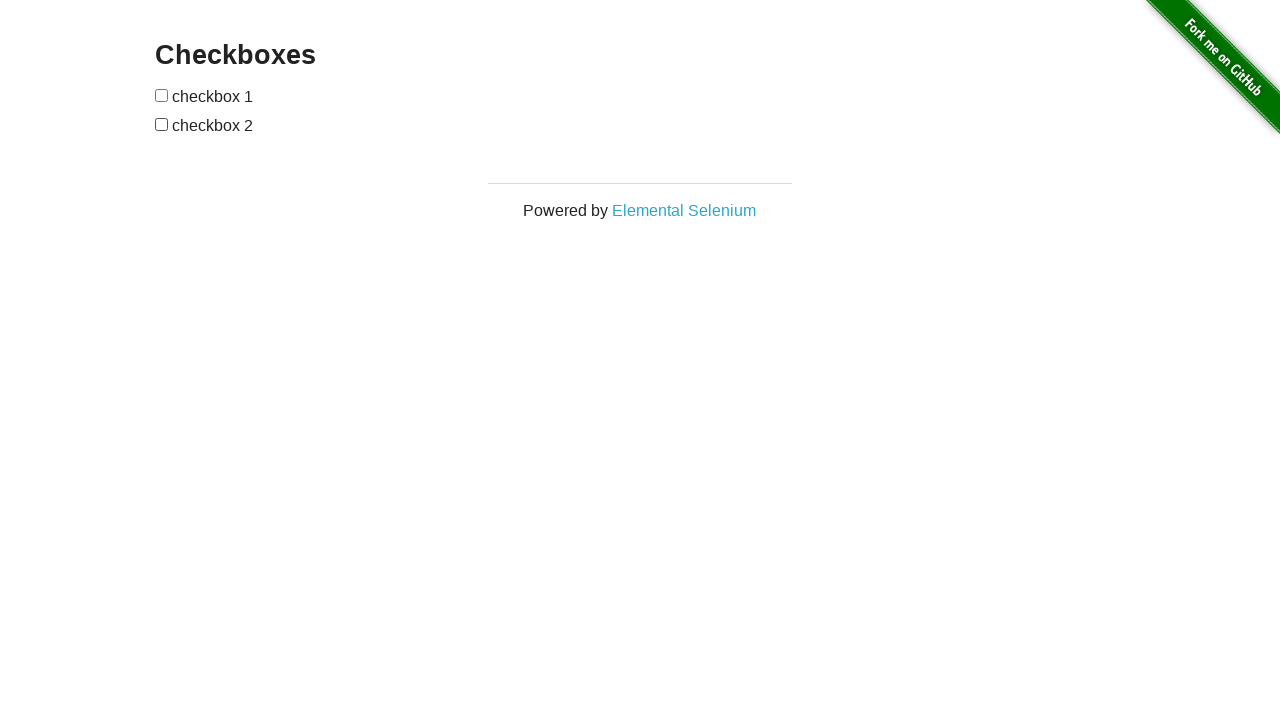

Verified second checkbox is unchecked
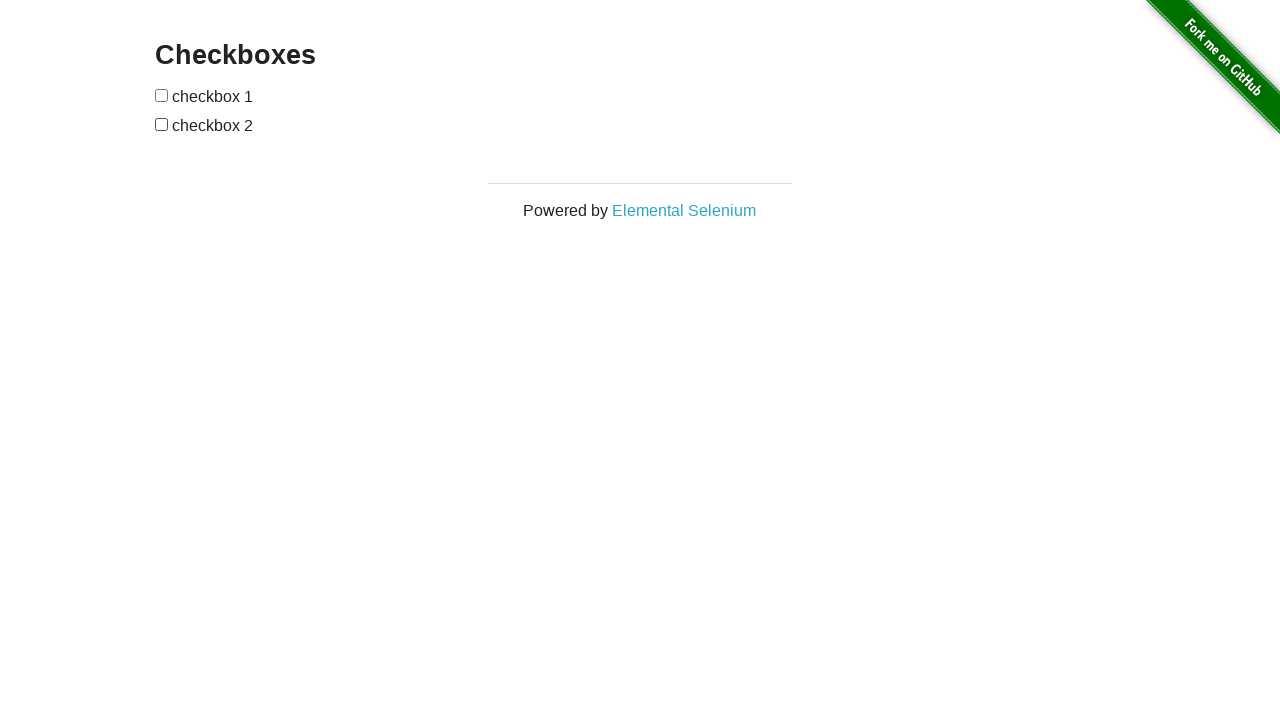

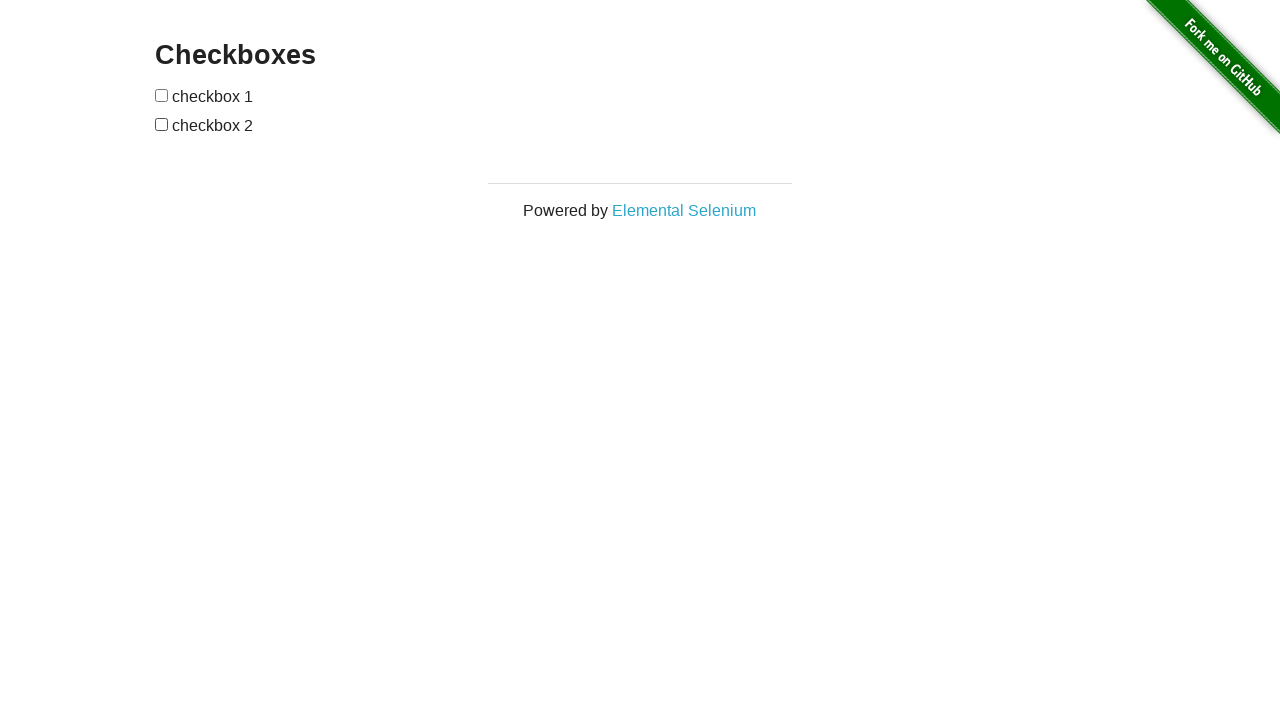